Tests drag and drop functionality on the jQuery UI droppable demo page by dragging an element onto a drop target within an iframe

Starting URL: https://jqueryui.com/droppable/

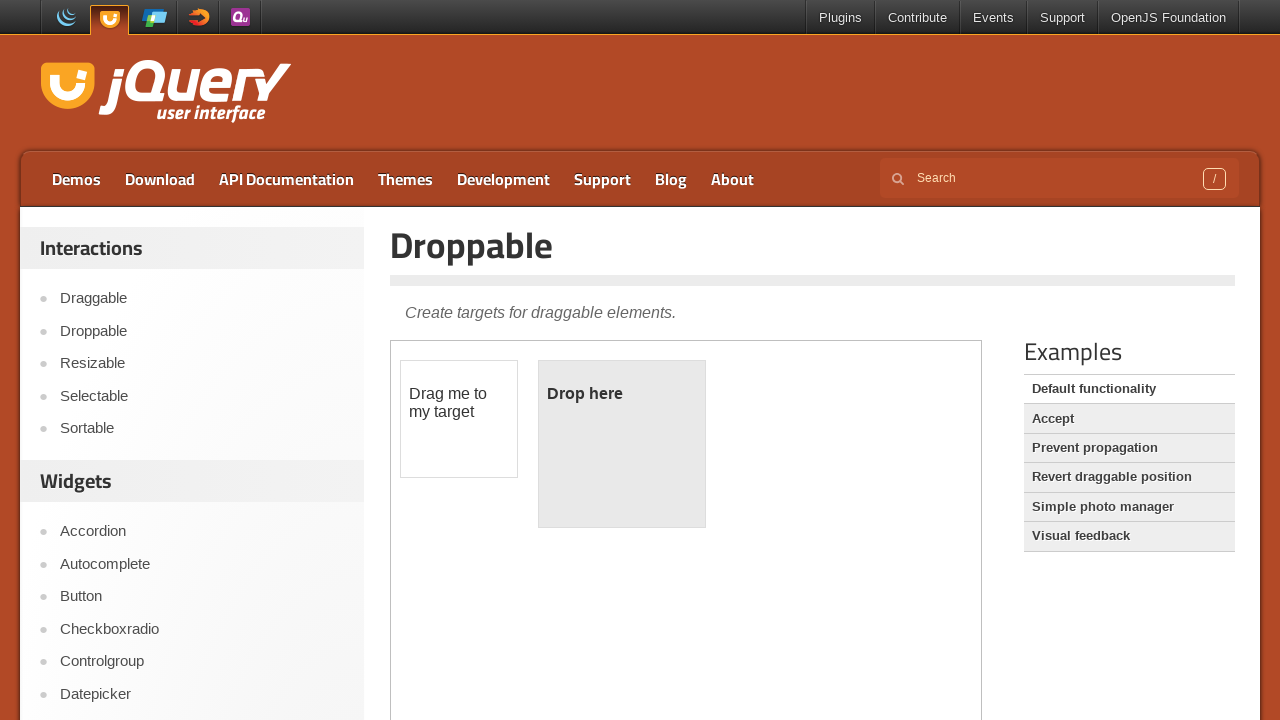

Located the demo iframe containing drag and drop elements
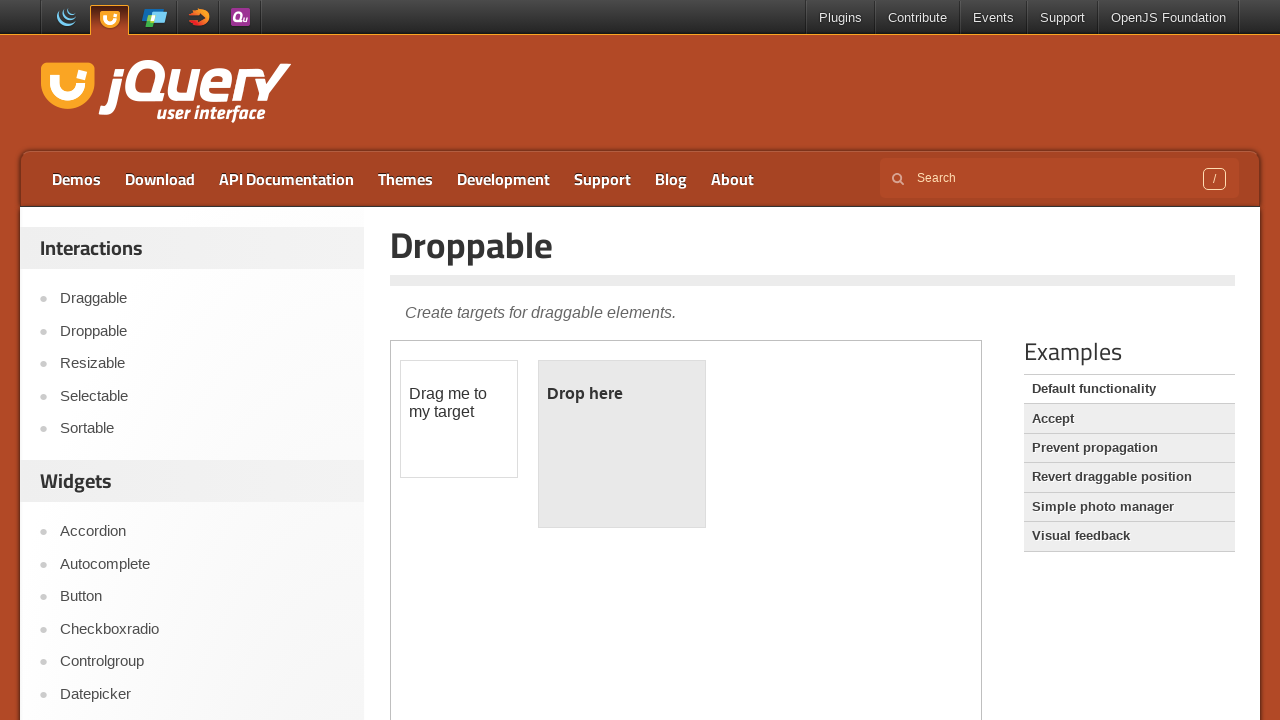

Located the draggable element with ID 'draggable'
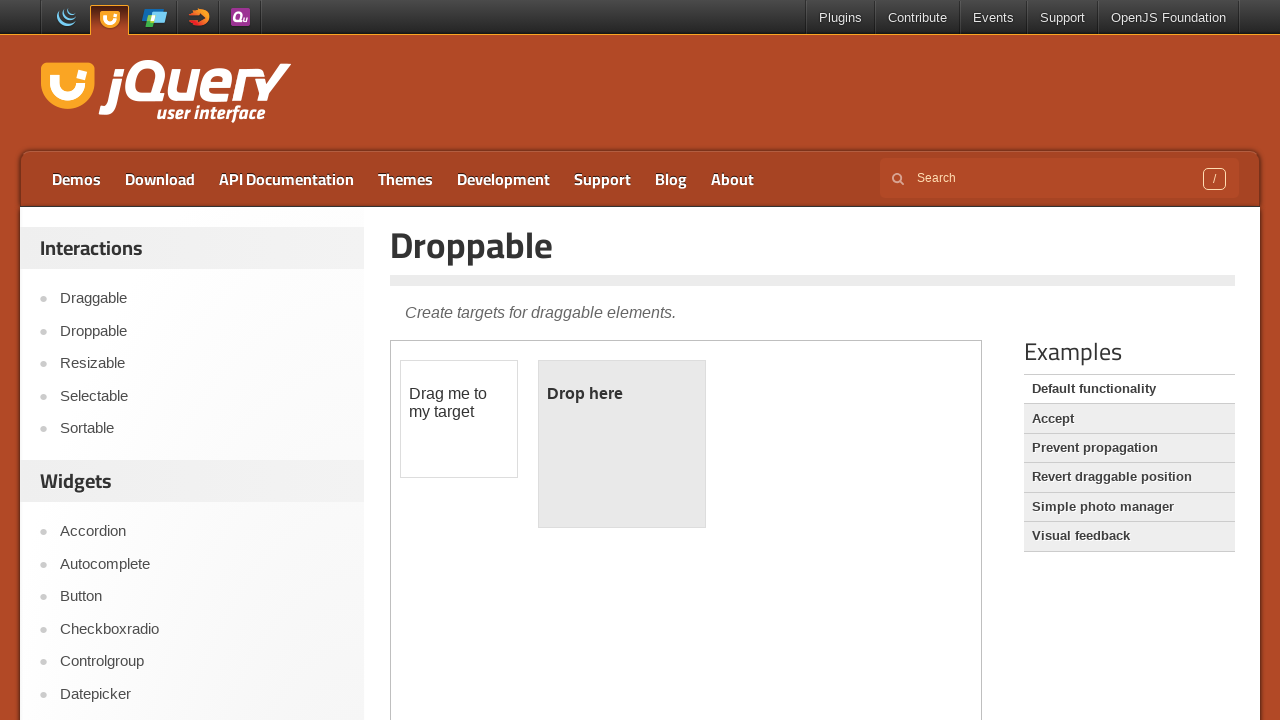

Located the droppable target element with ID 'droppable'
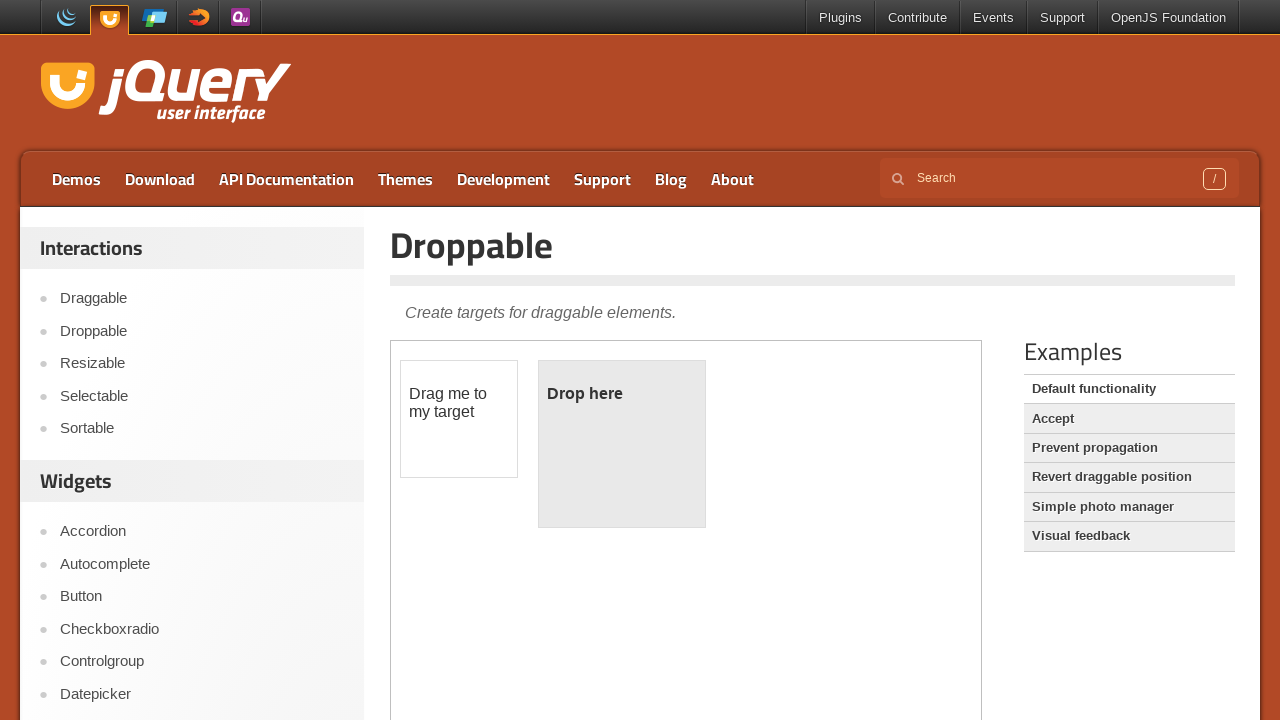

Dragged the draggable element onto the droppable target at (622, 444)
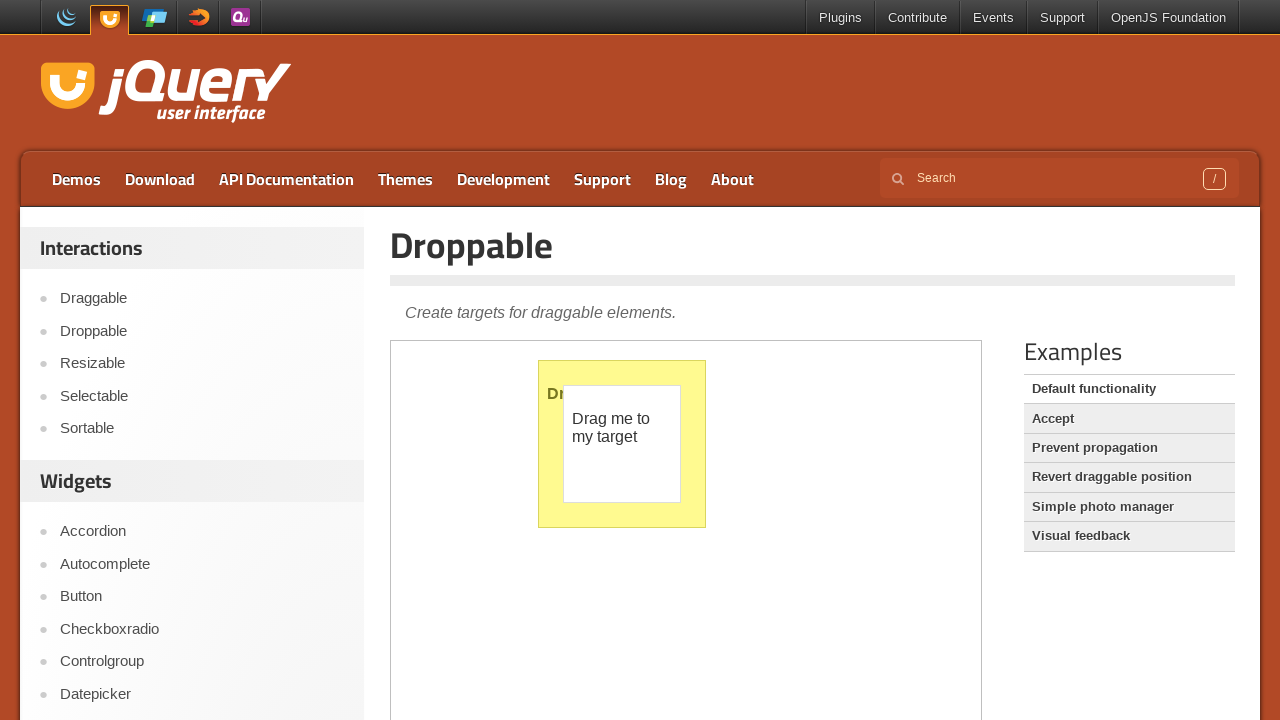

Waited 1 second to allow drag and drop action to complete
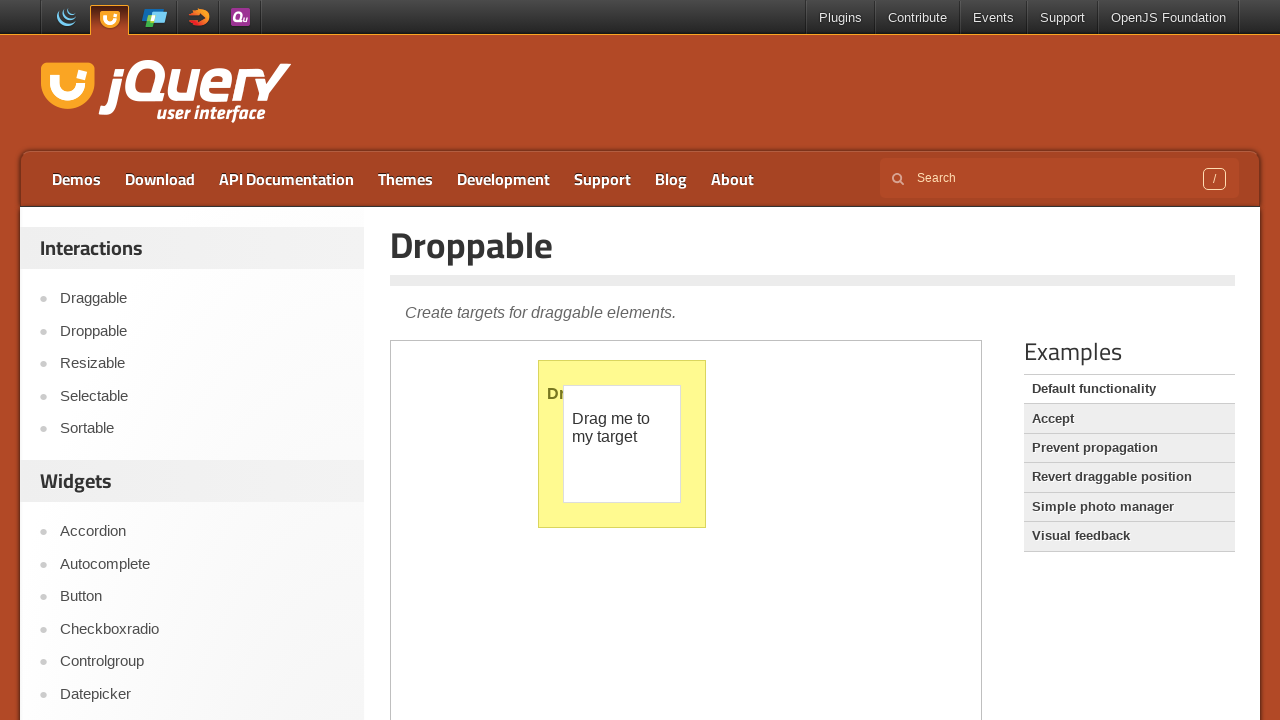

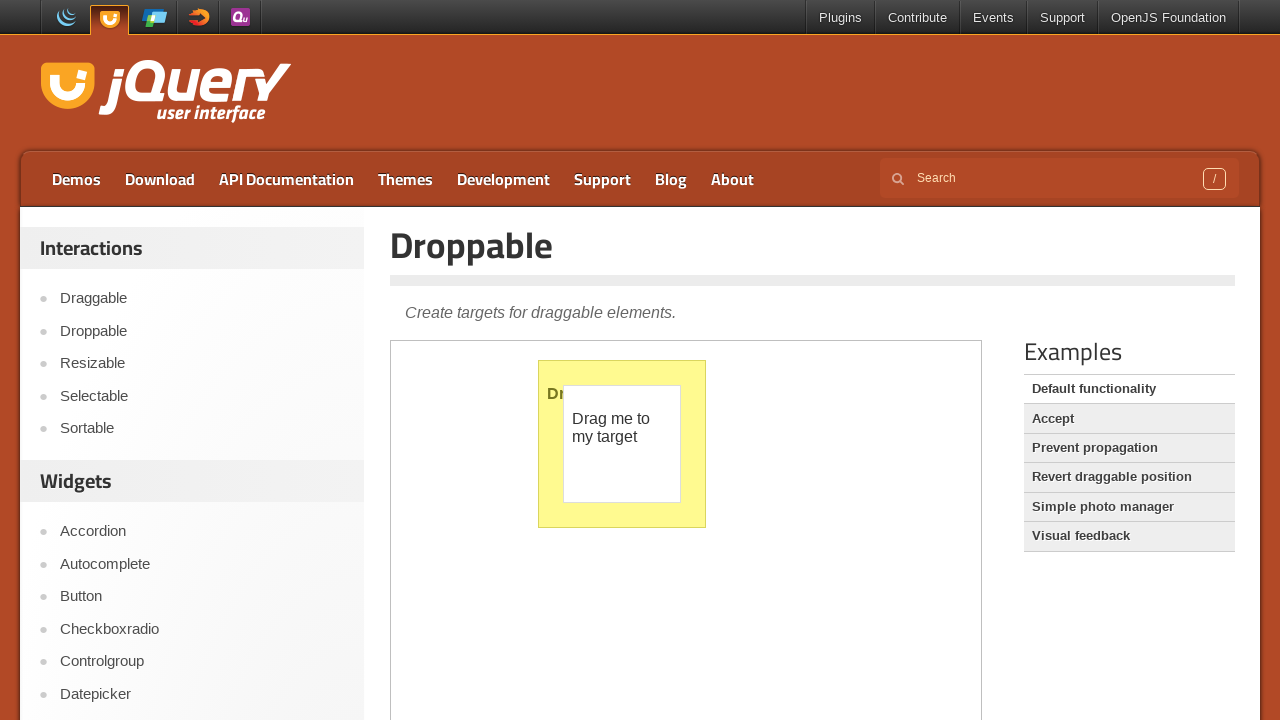